Tests the text box form on demoqa.com by navigating to the Elements section, clicking Text Box, filling in personal information (name, email, address), submitting the form, and verifying the submitted data appears in the summary section.

Starting URL: https://demoqa.com/

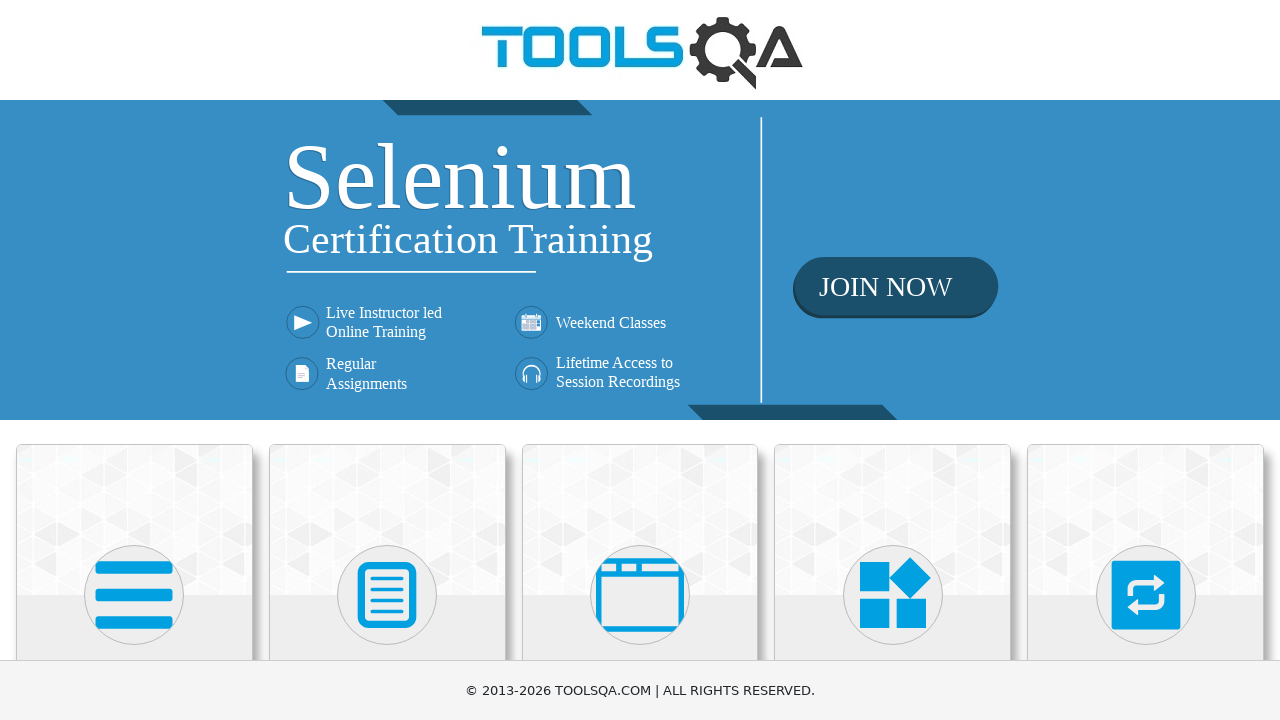

Clicked on Elements card at (134, 360) on xpath=//*[text()='Elements']
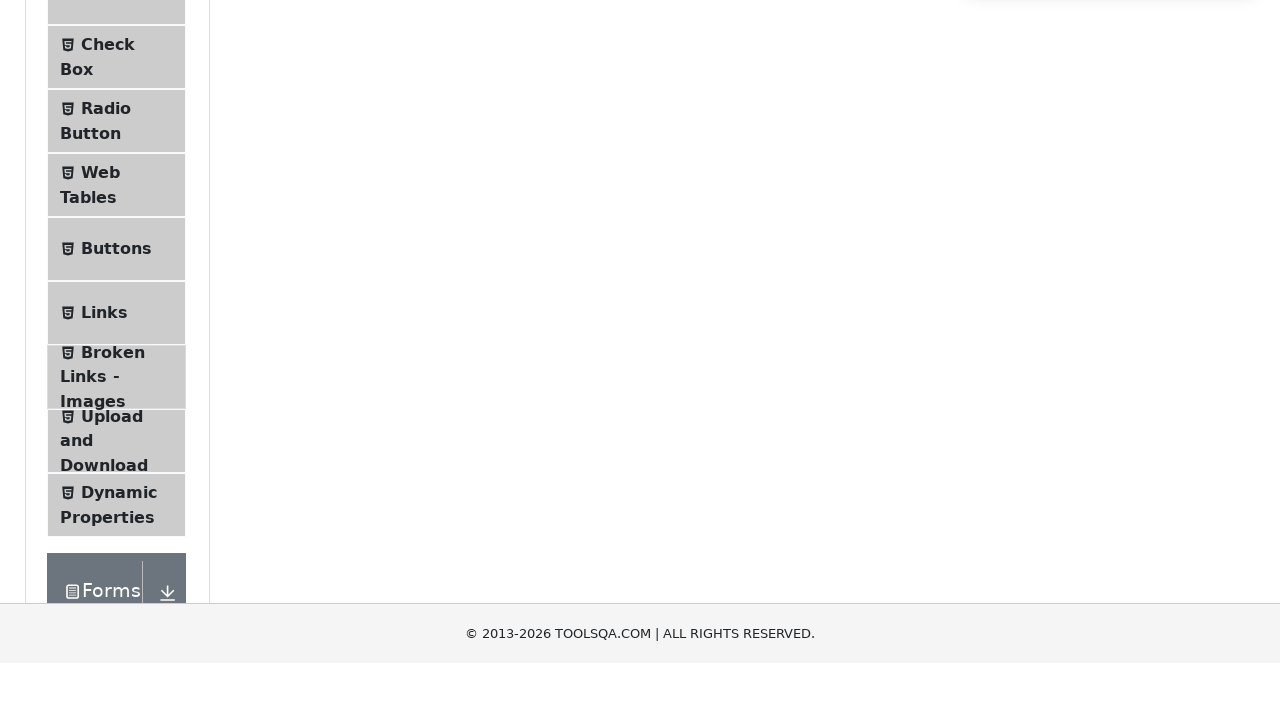

Clicked on Text Box menu item at (119, 261) on xpath=//*[text()='Text Box']
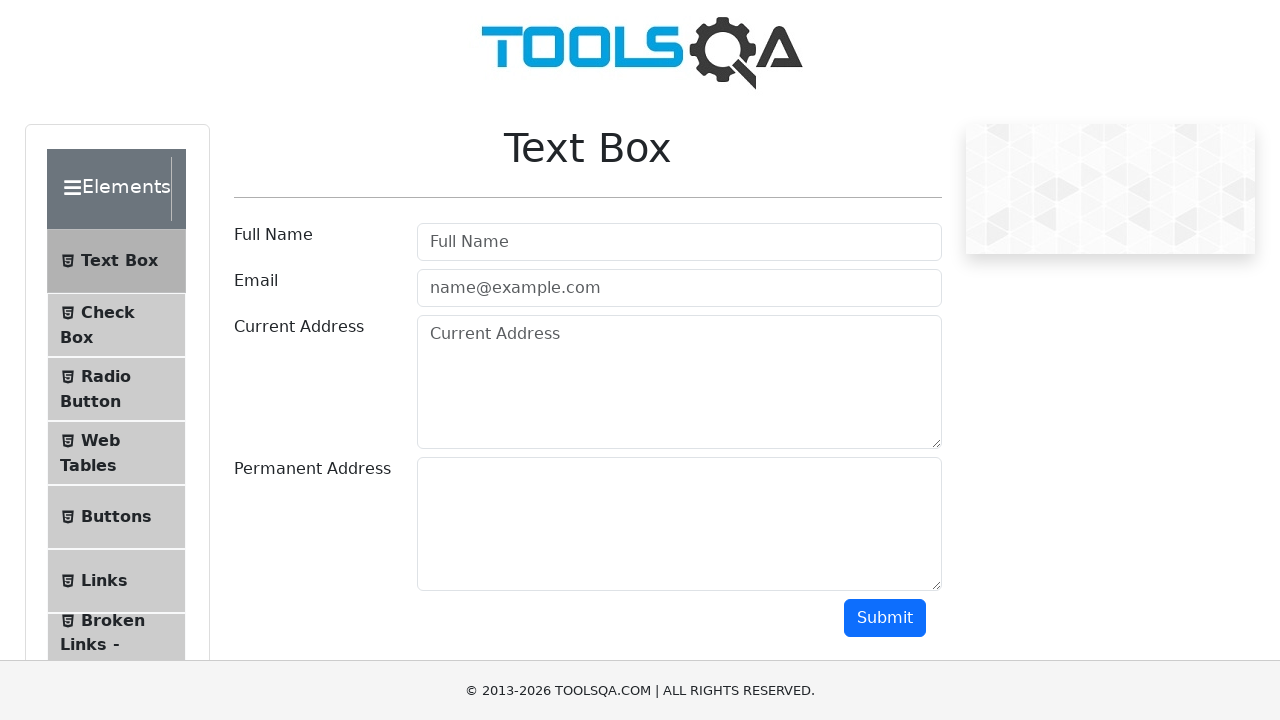

Filled full name field with 'Marcus Johnson' on #userName
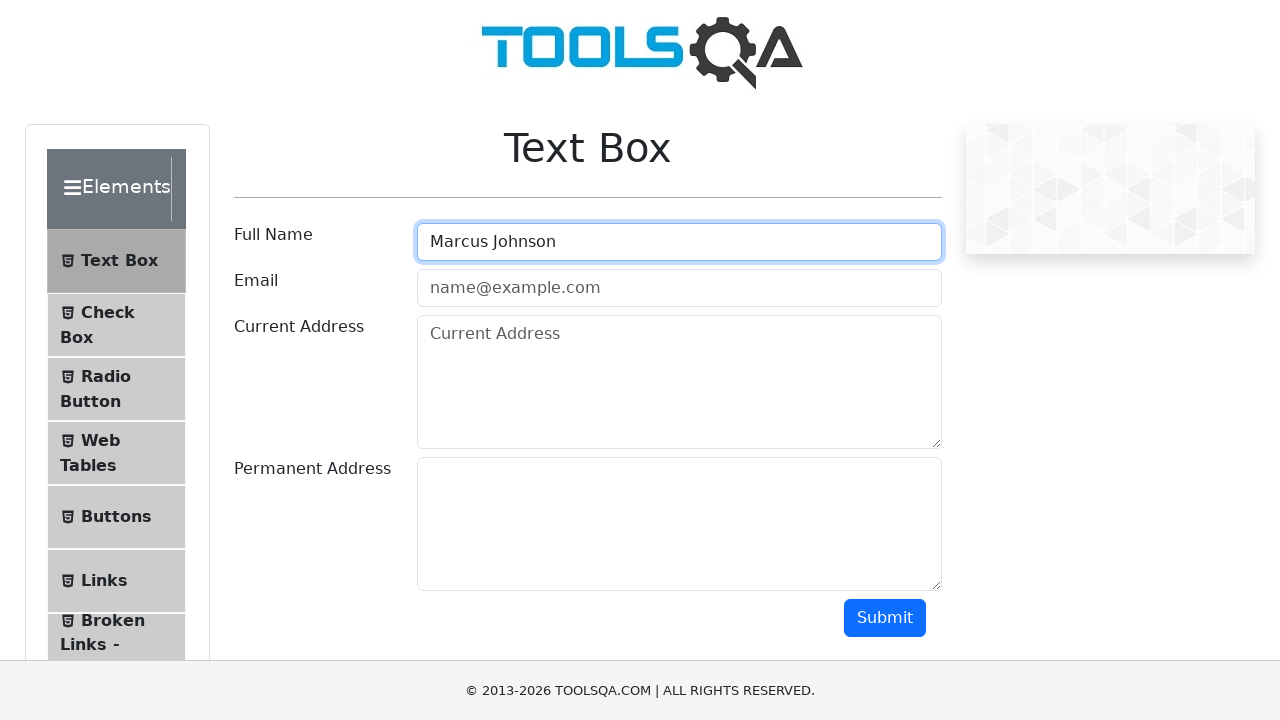

Filled email field with 'marcus.johnson@example.com' on #userEmail
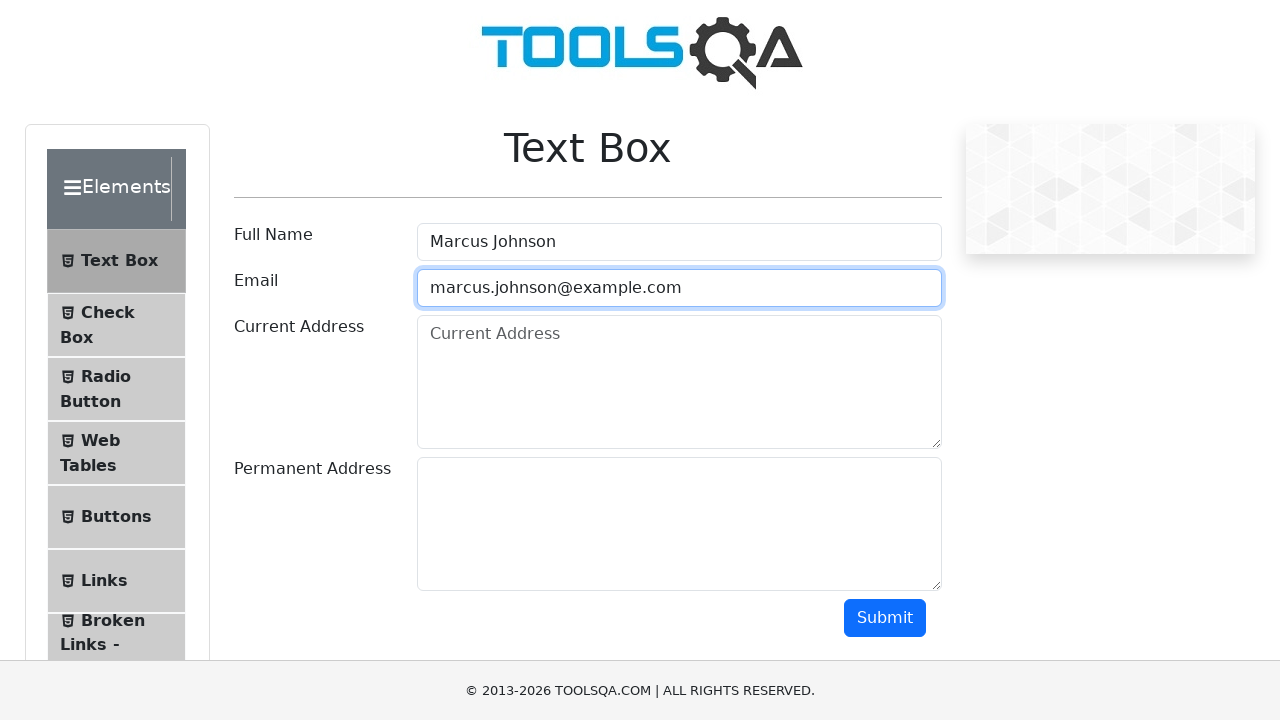

Filled current address field with '123 Oak Street, Portland' on #currentAddress
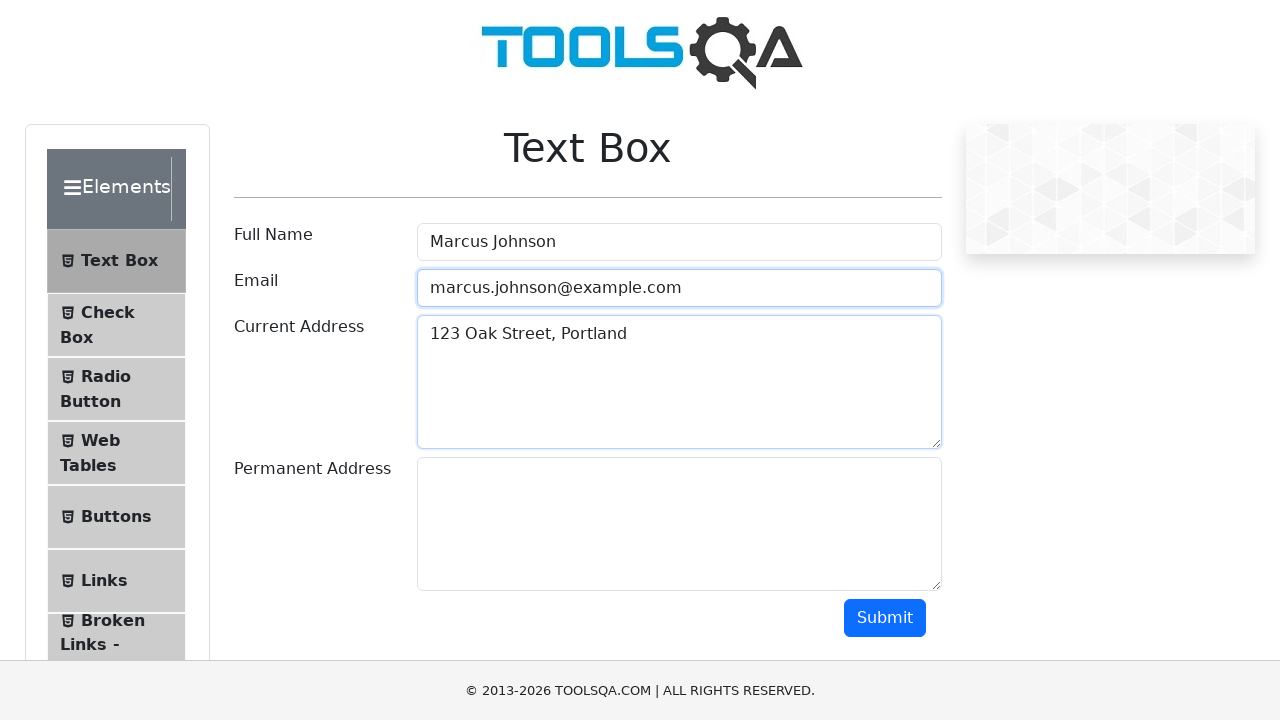

Clicked submit button to submit the form at (885, 618) on #submit
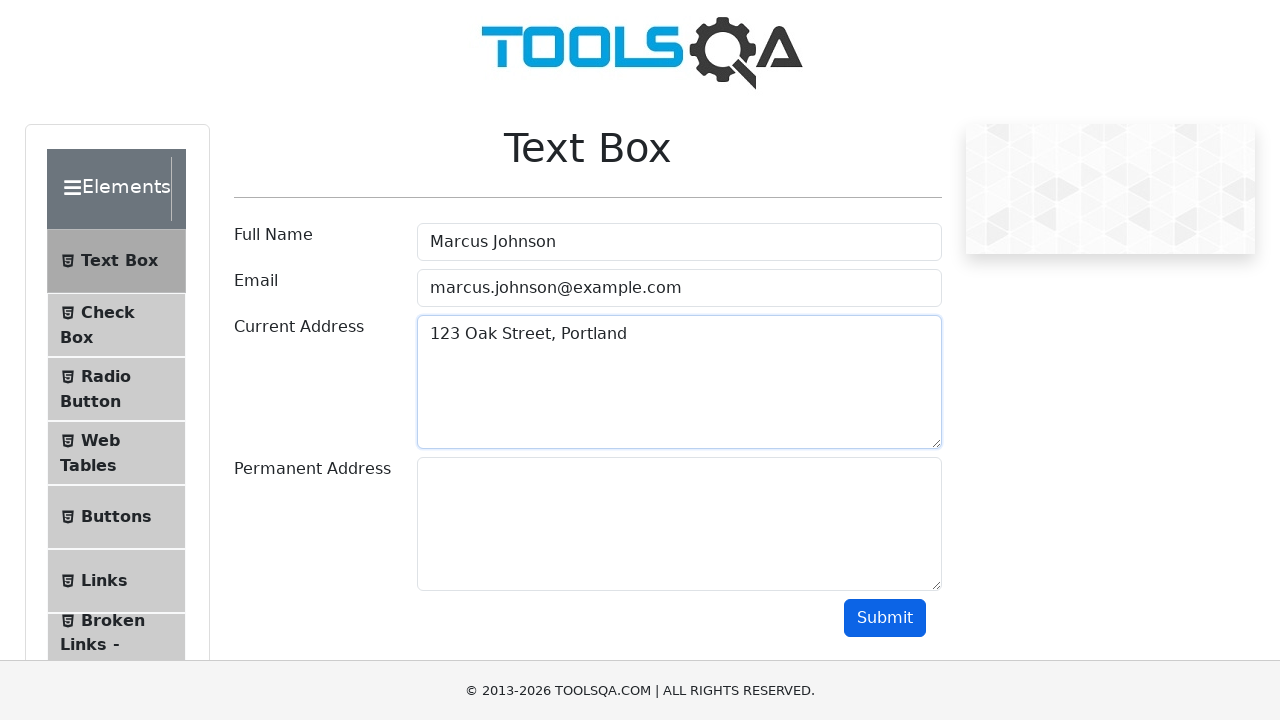

Waited for name output element to appear
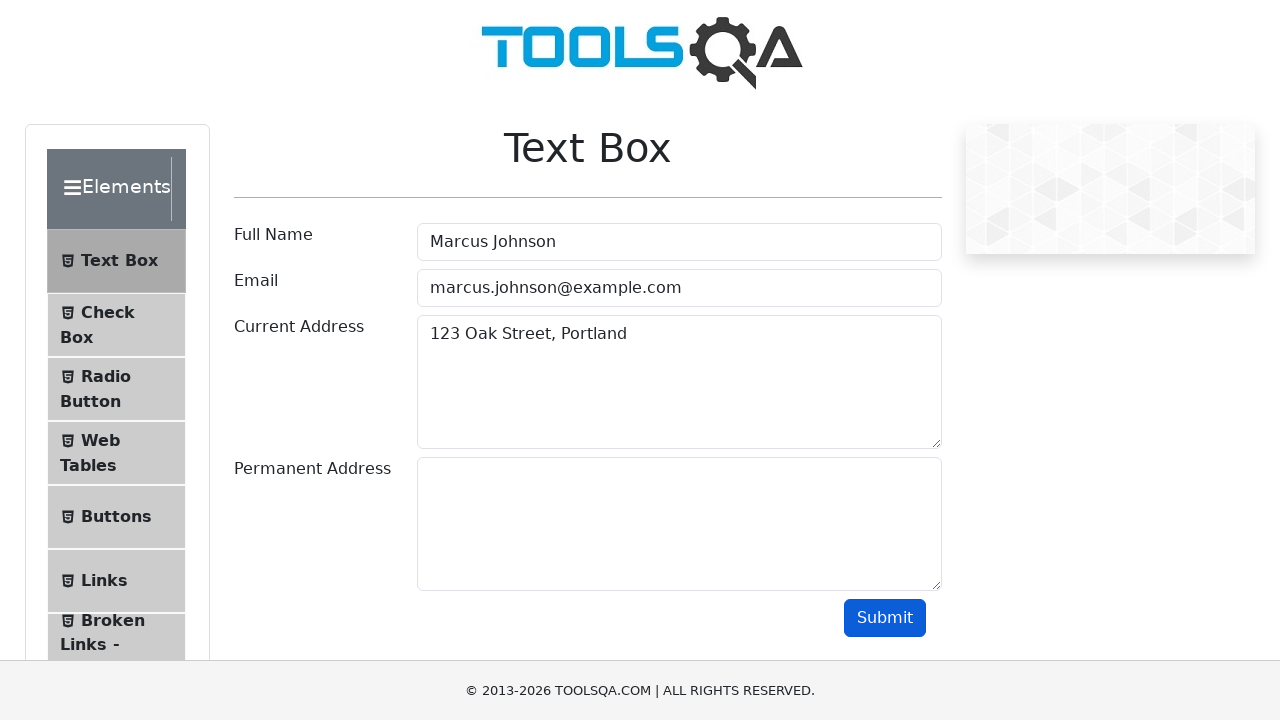

Waited for email output element to appear
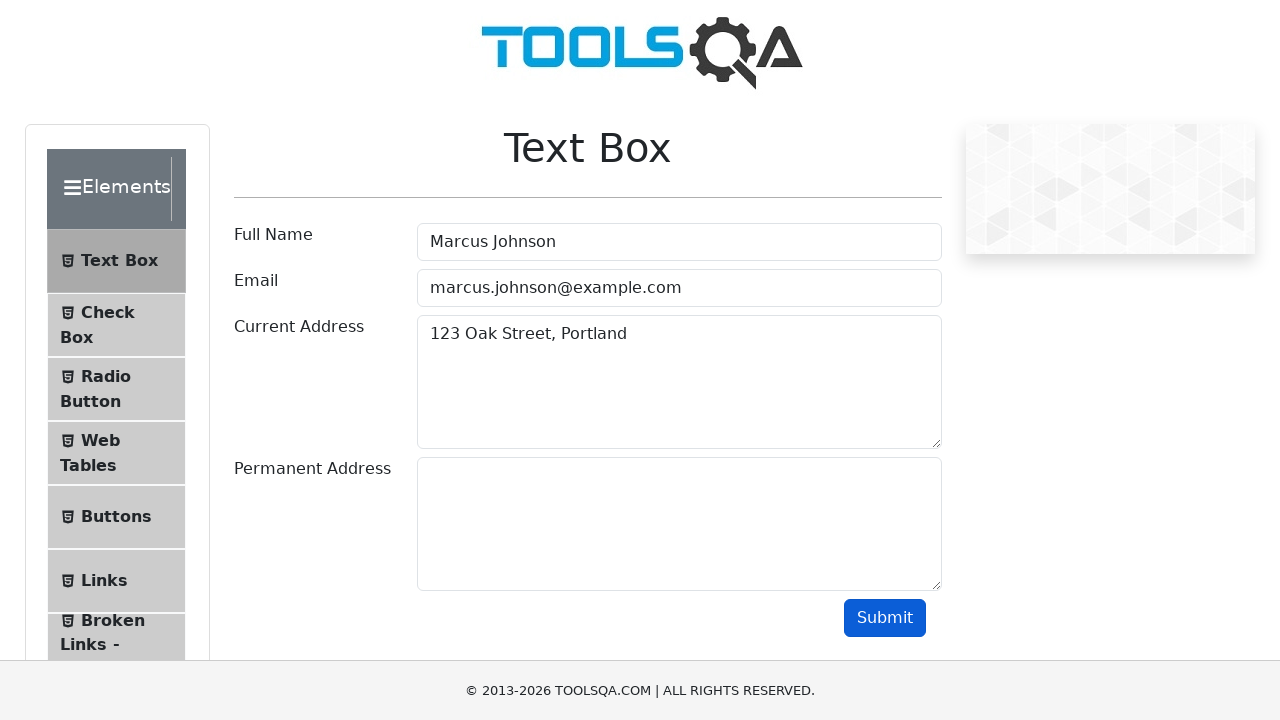

Waited for current address output element to appear
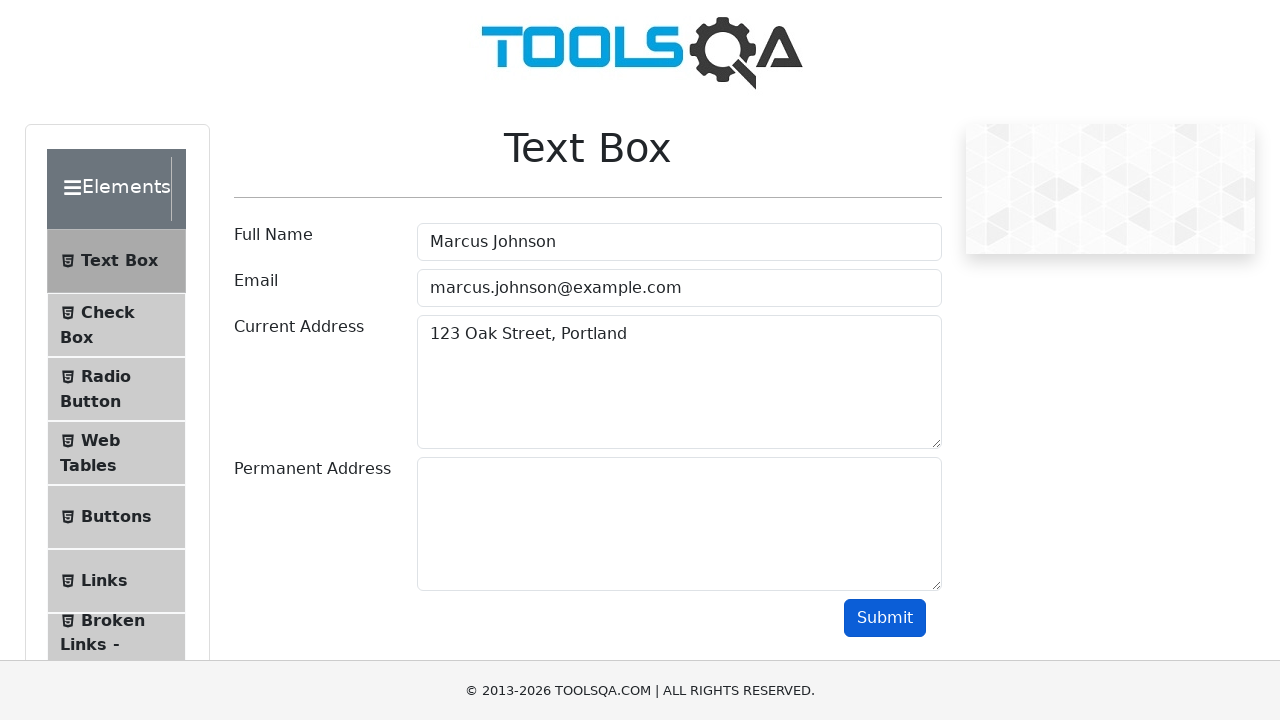

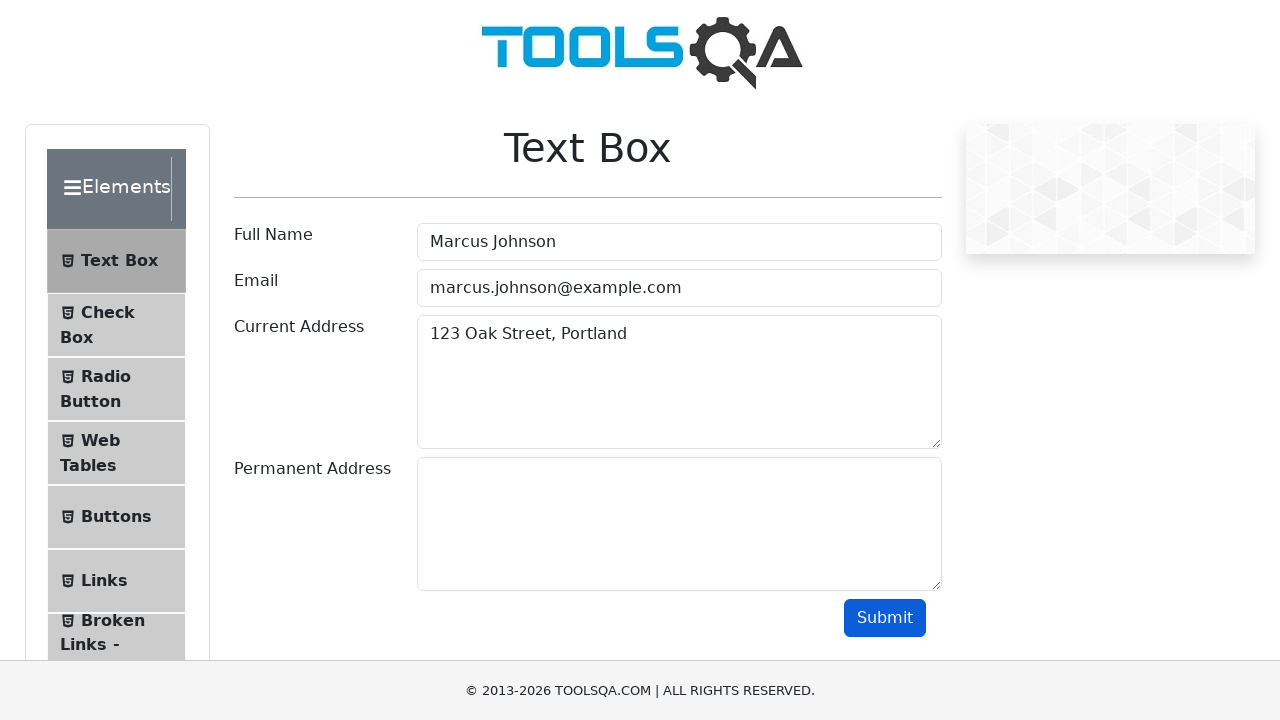